Tests that the currently applied filter is highlighted with a selected class

Starting URL: https://demo.playwright.dev/todomvc

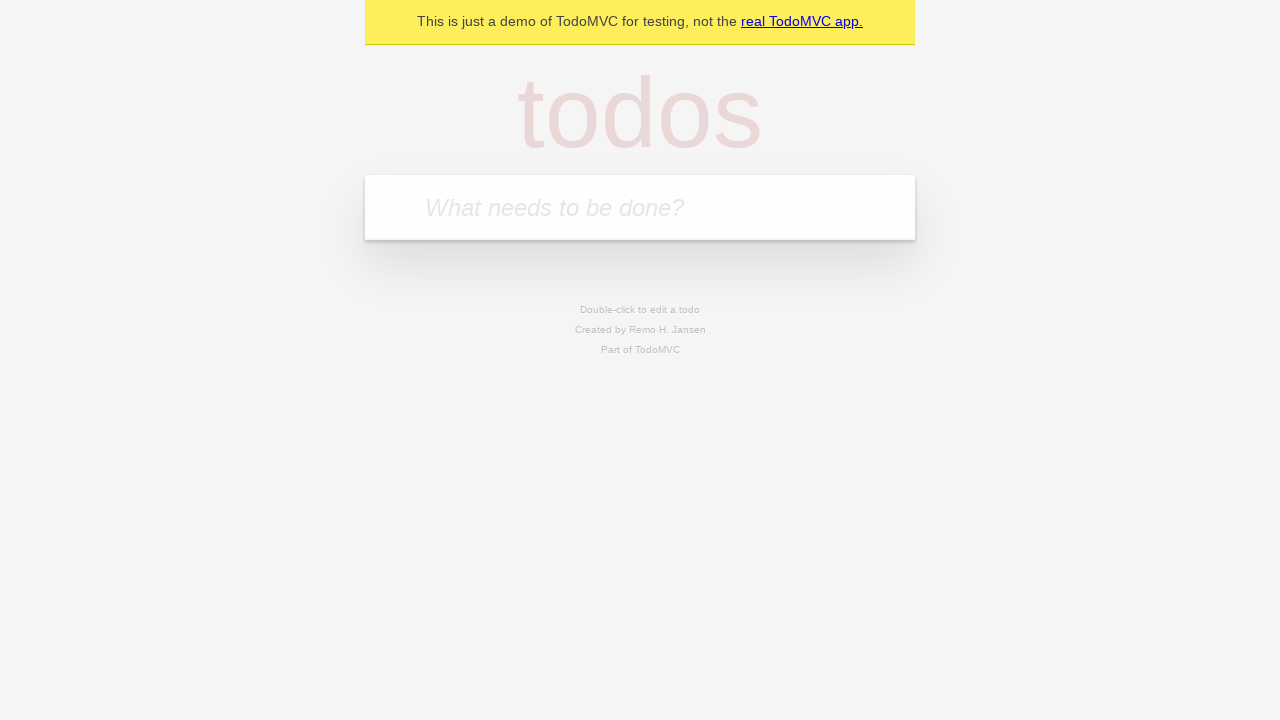

Filled todo input with 'buy some cheese' on internal:attr=[placeholder="What needs to be done?"i]
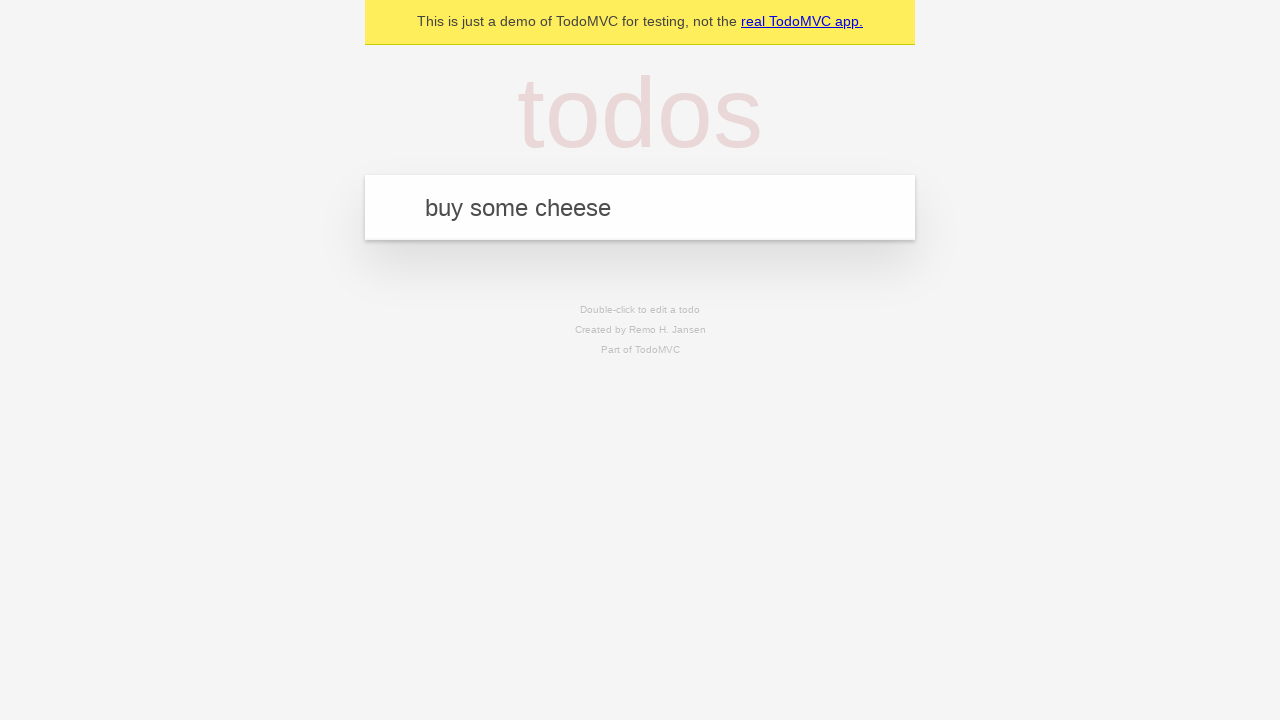

Pressed Enter to create todo 'buy some cheese' on internal:attr=[placeholder="What needs to be done?"i]
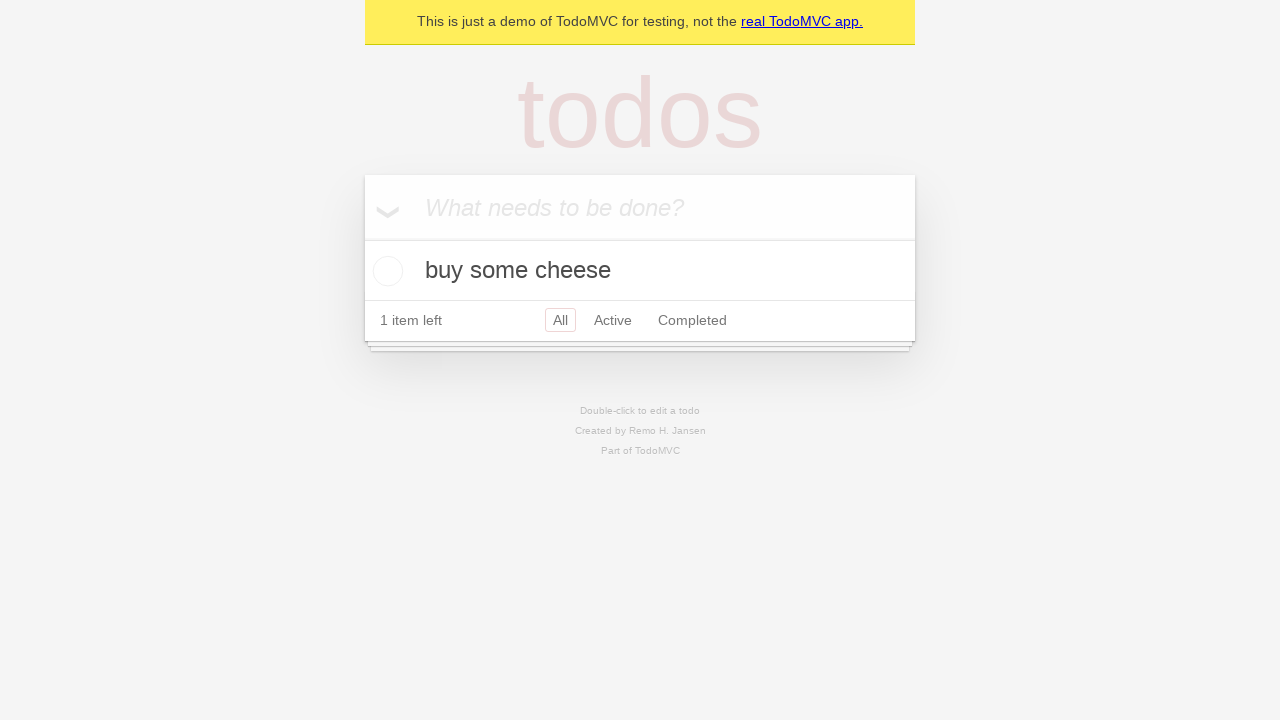

Filled todo input with 'feed the cat' on internal:attr=[placeholder="What needs to be done?"i]
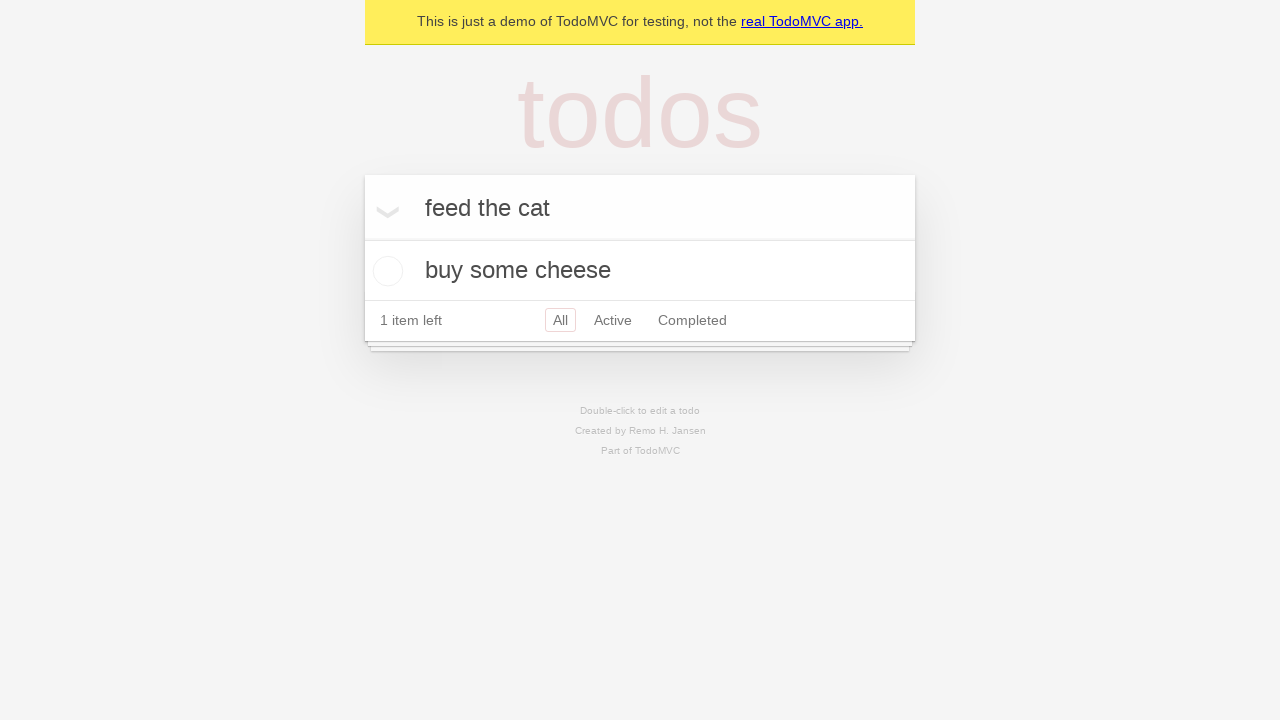

Pressed Enter to create todo 'feed the cat' on internal:attr=[placeholder="What needs to be done?"i]
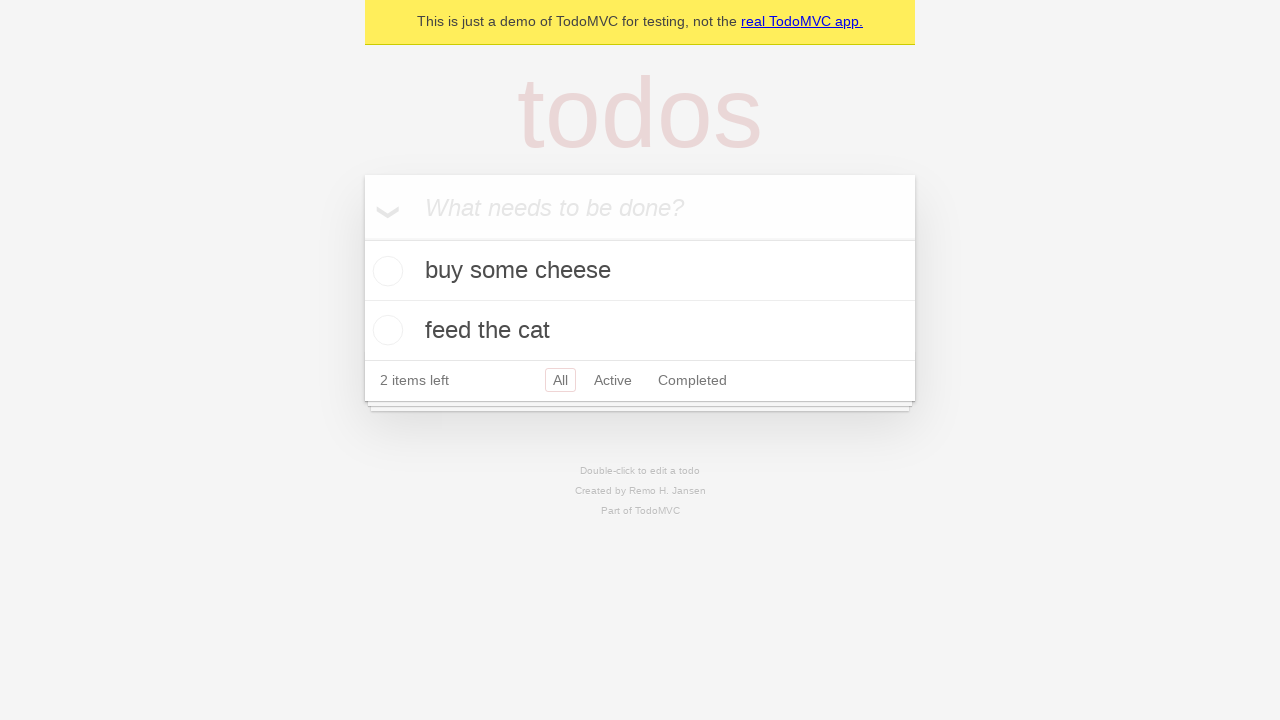

Filled todo input with 'book a doctors appointment' on internal:attr=[placeholder="What needs to be done?"i]
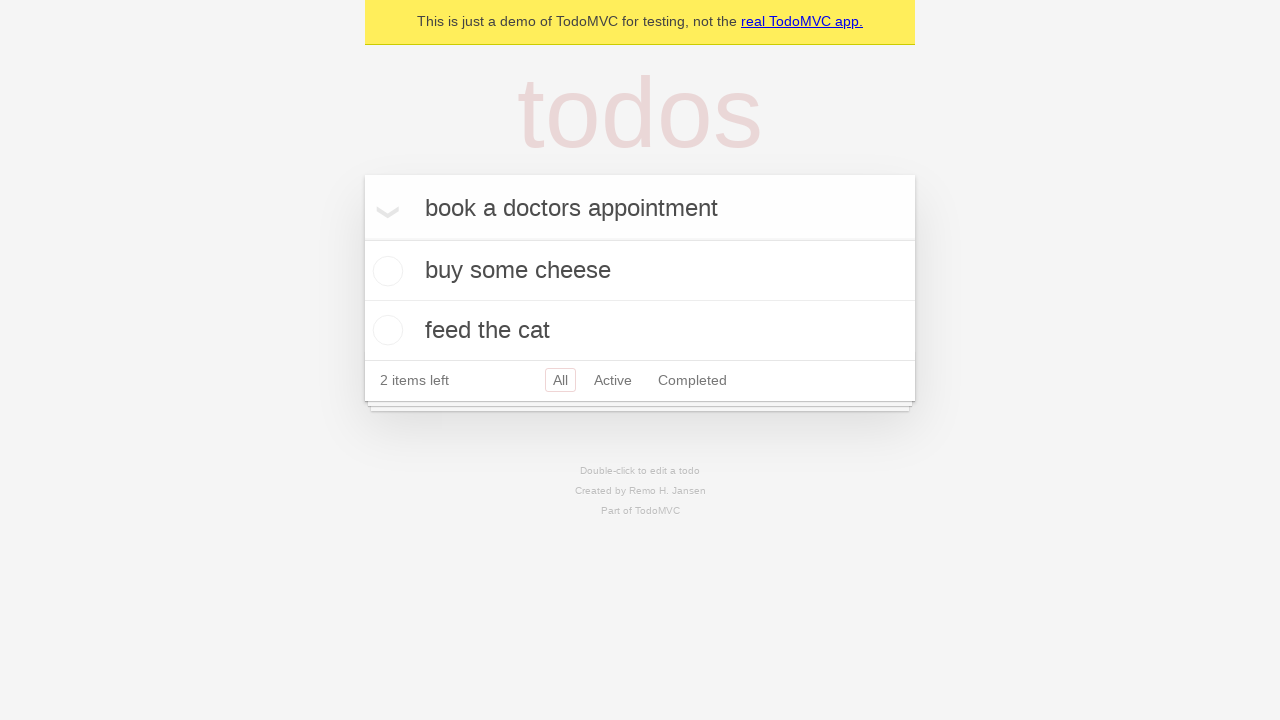

Pressed Enter to create todo 'book a doctors appointment' on internal:attr=[placeholder="What needs to be done?"i]
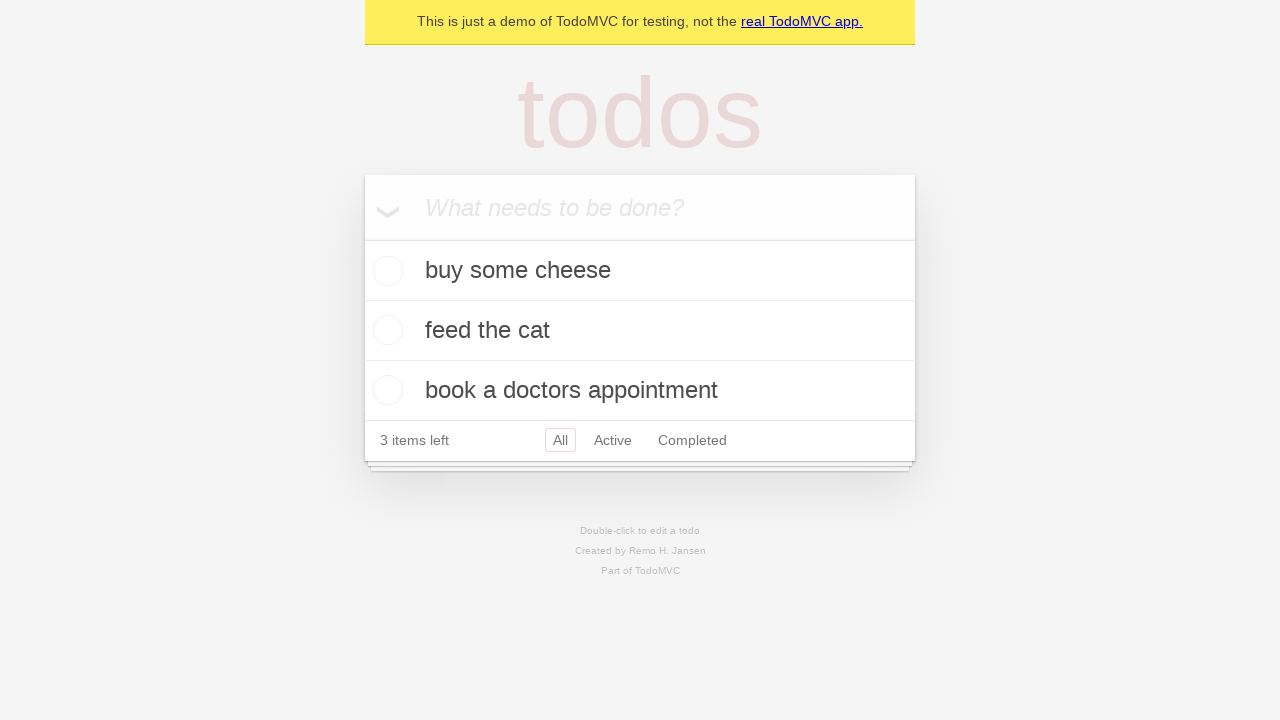

Clicked Active filter link at (613, 440) on internal:role=link[name="Active"i]
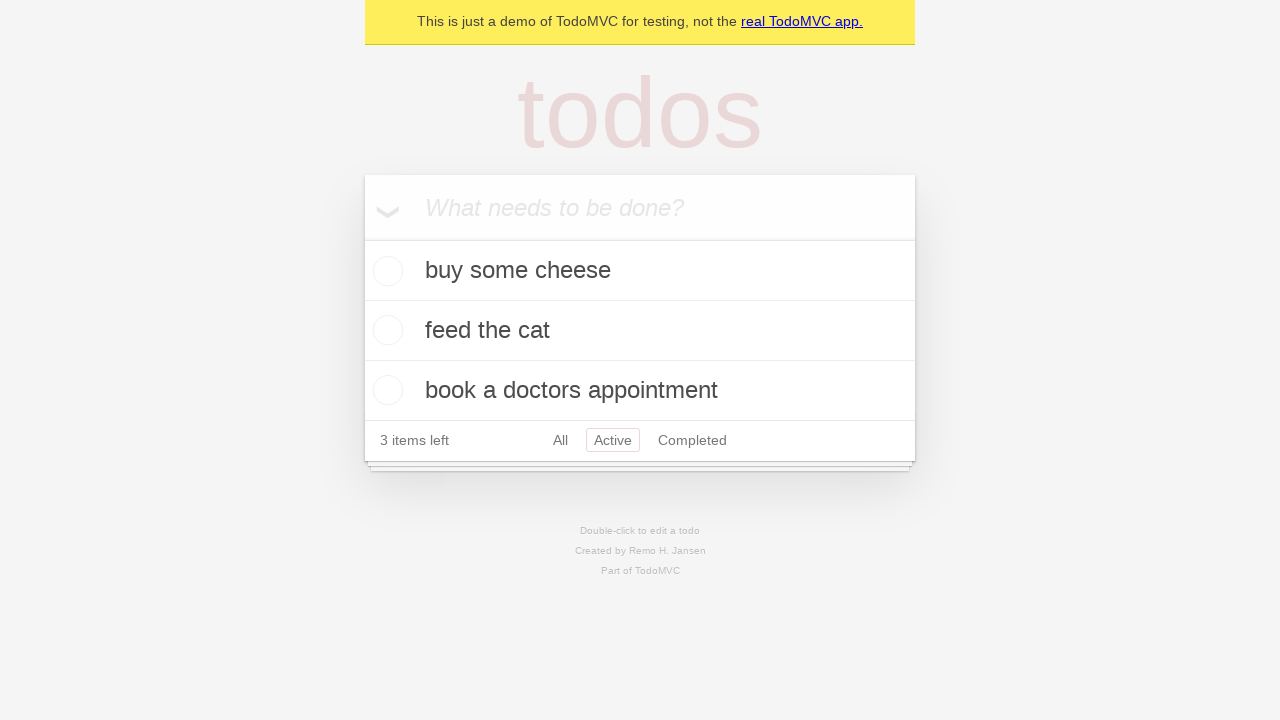

Clicked Completed filter link to verify it gets highlighted at (692, 440) on internal:role=link[name="Completed"i]
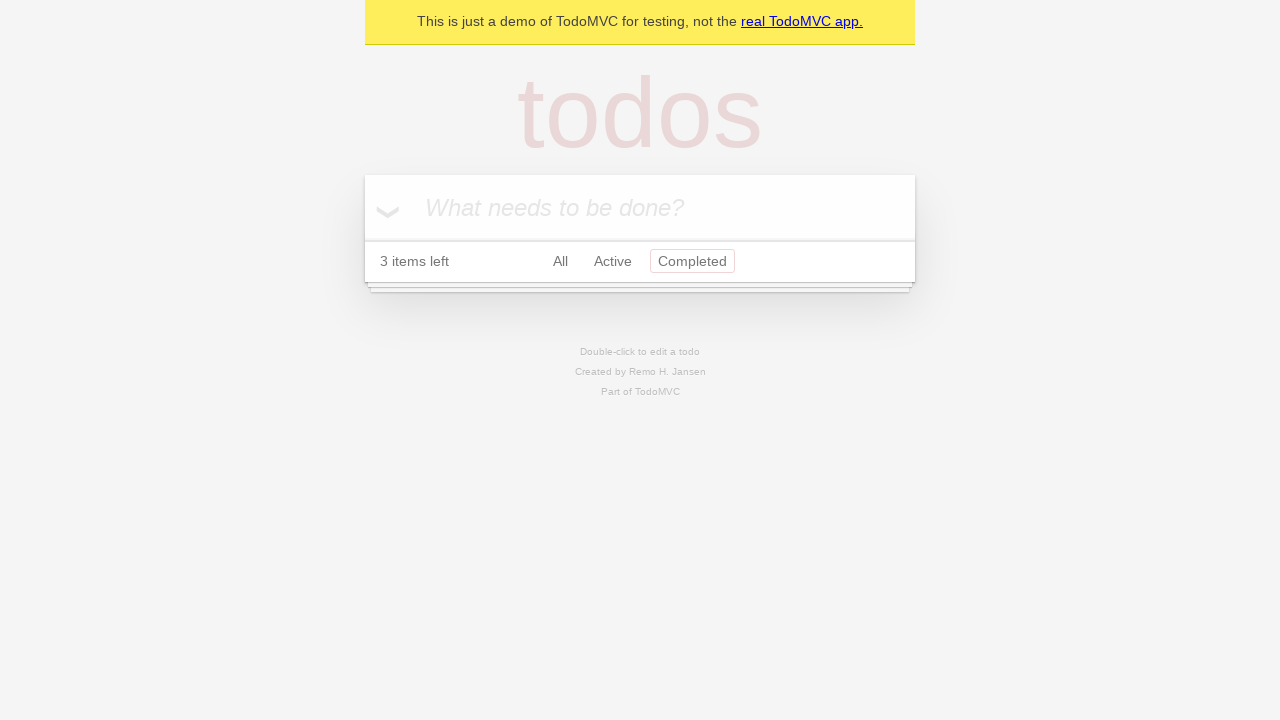

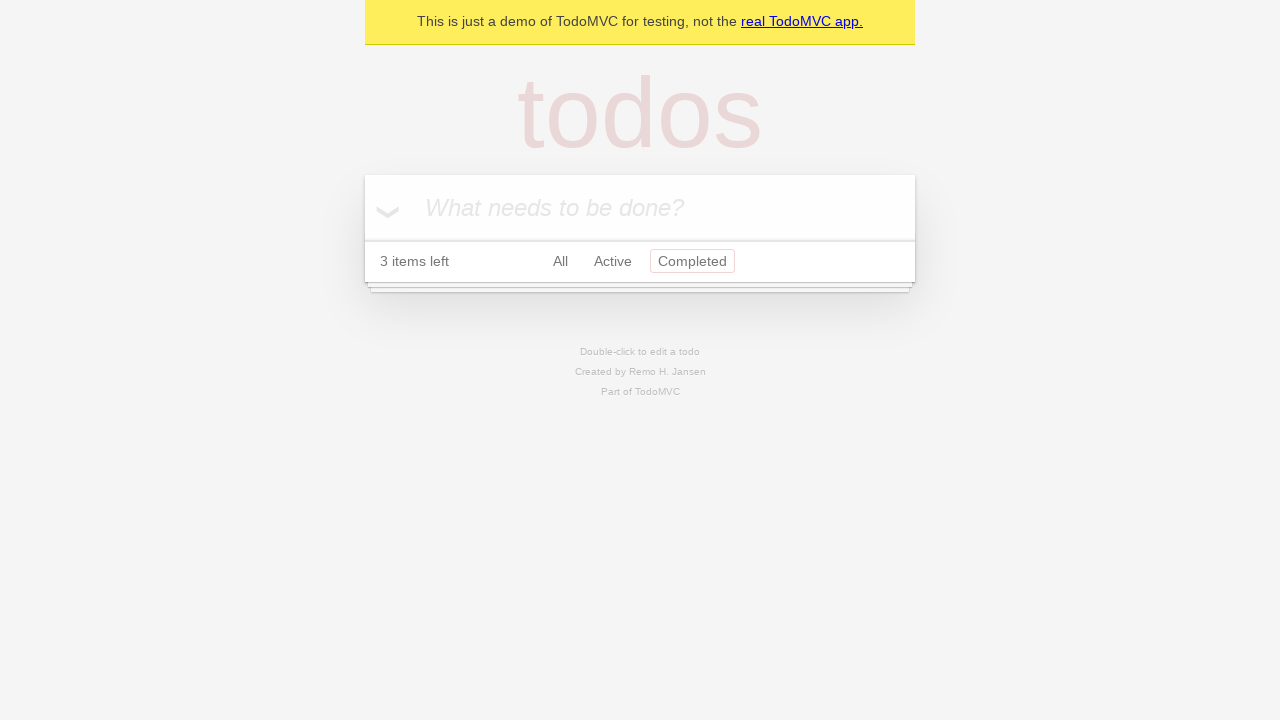